Tests book search functionality on demoqa.com by searching for "Guide" and verifying Git Pocket Guide appears in results

Starting URL: https://demoqa.com/books

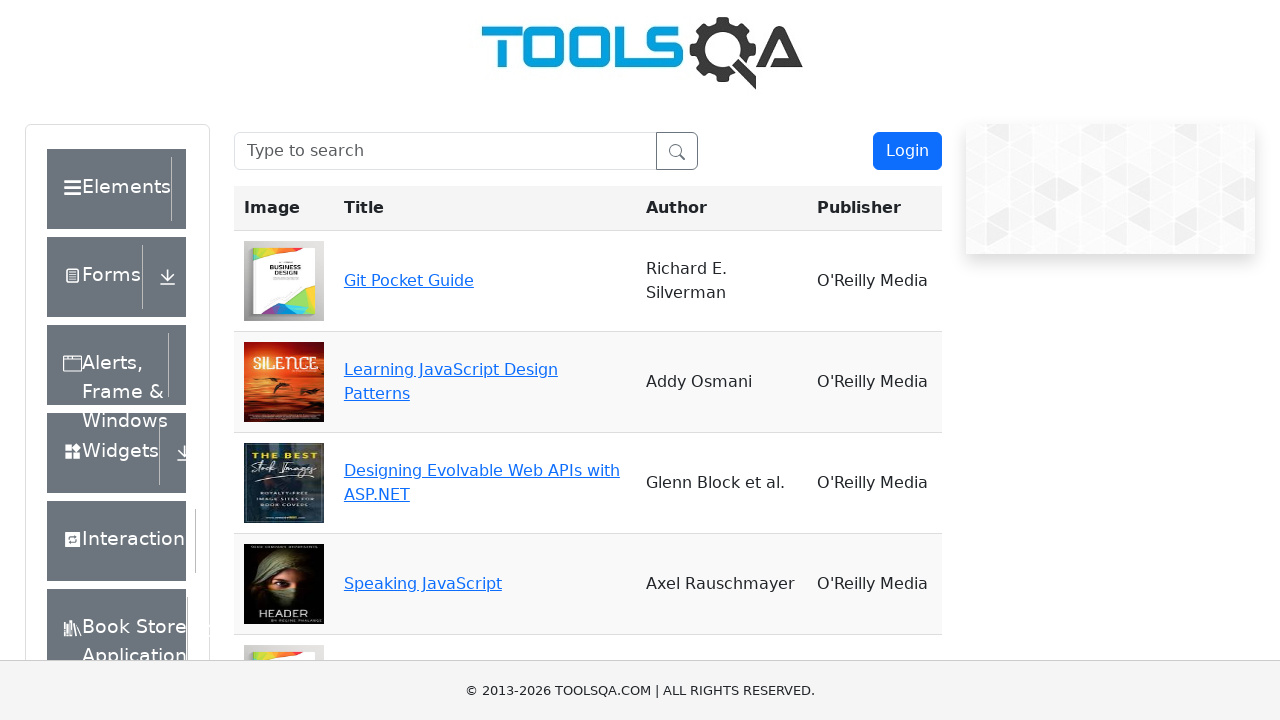

Filled search box with 'Guide' on #searchBox
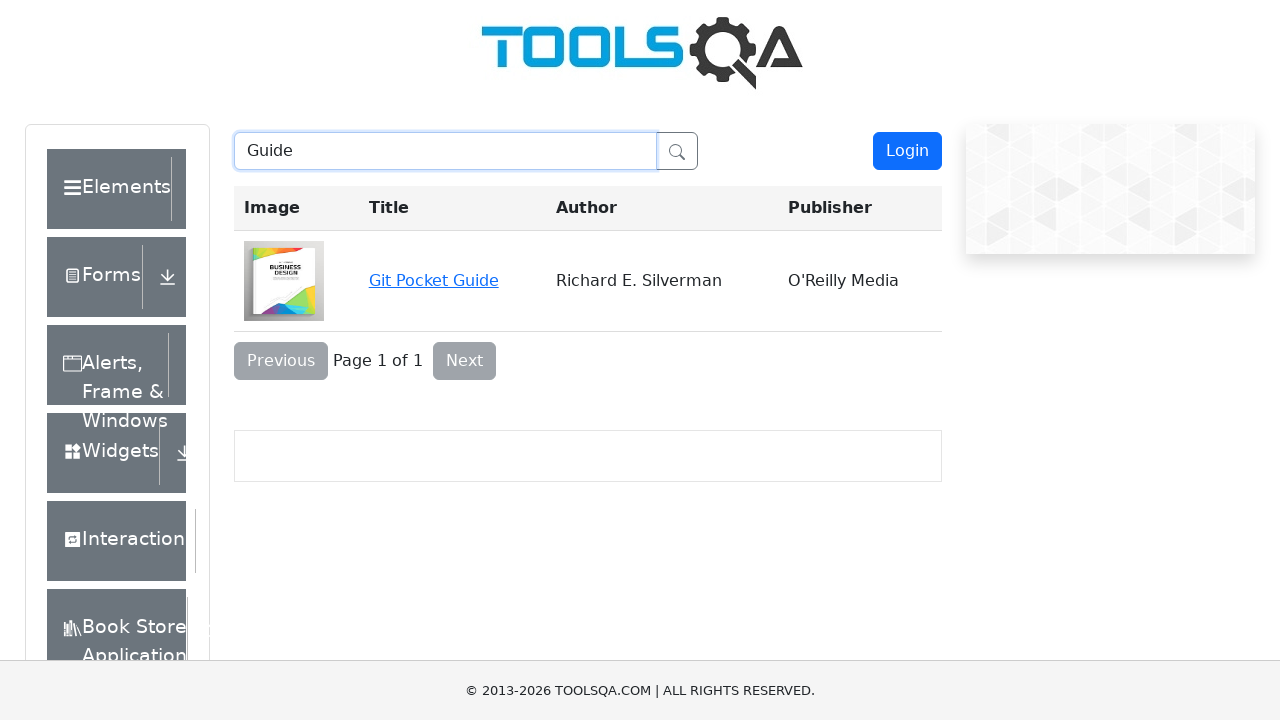

Git Pocket Guide appeared in search results
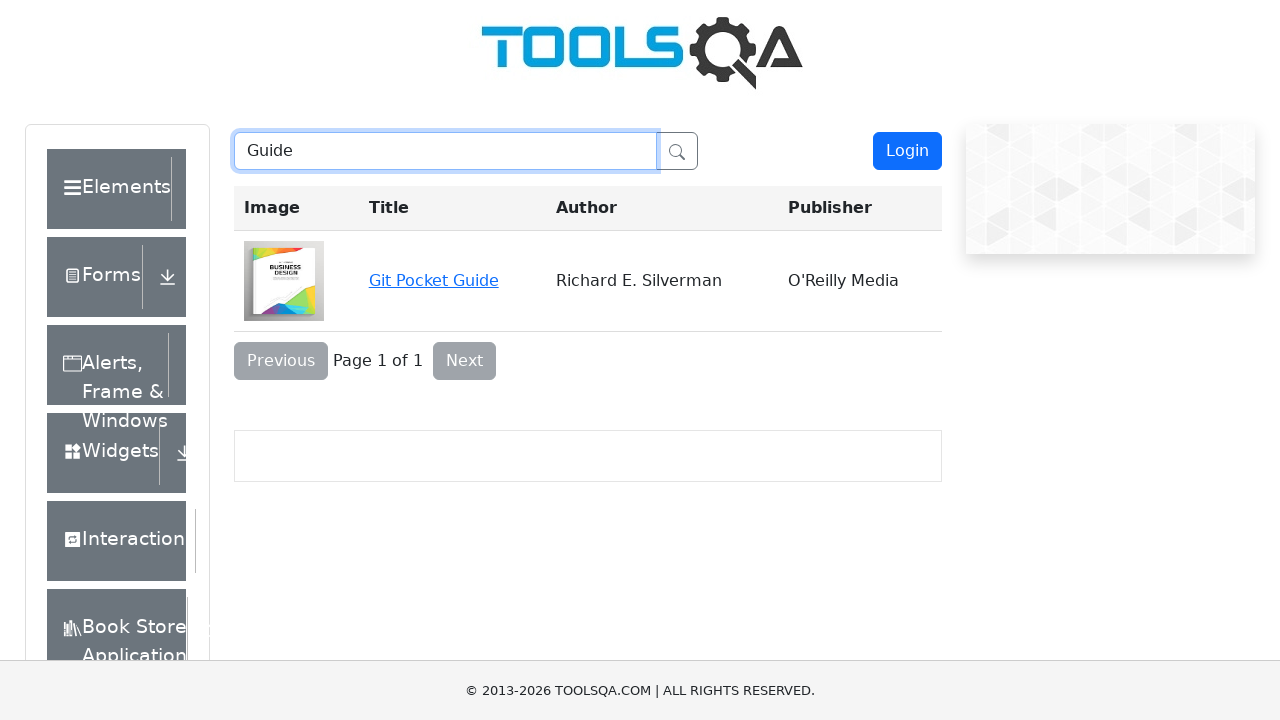

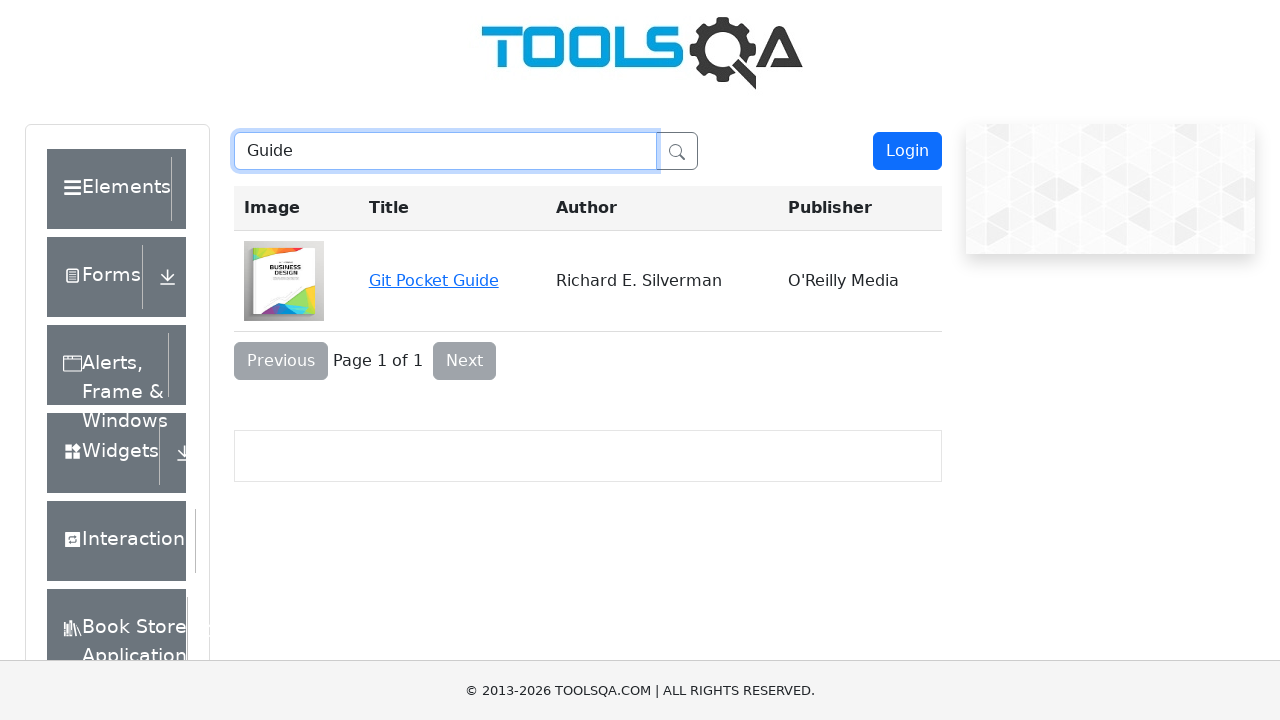